Tests the first checkbox on the page by verifying it starts unchecked, clicking it, and verifying it becomes checked

Starting URL: https://the-internet.herokuapp.com/checkboxes

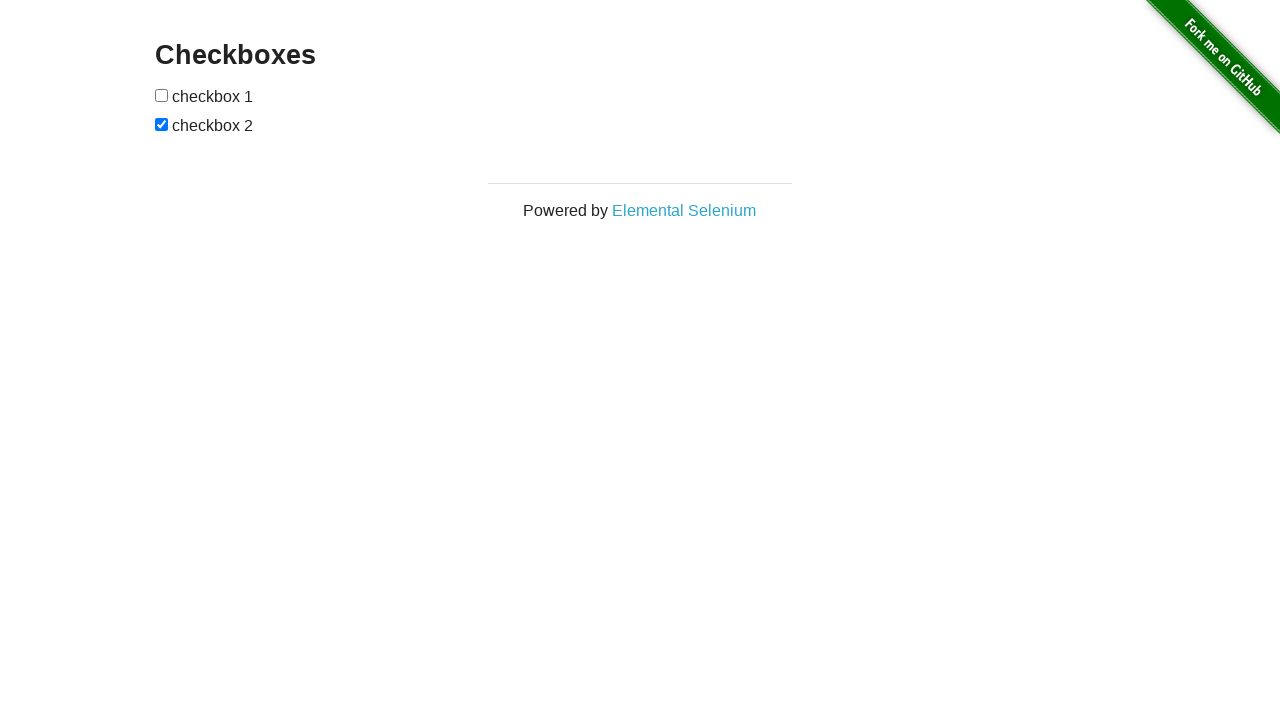

Located the first checkbox element
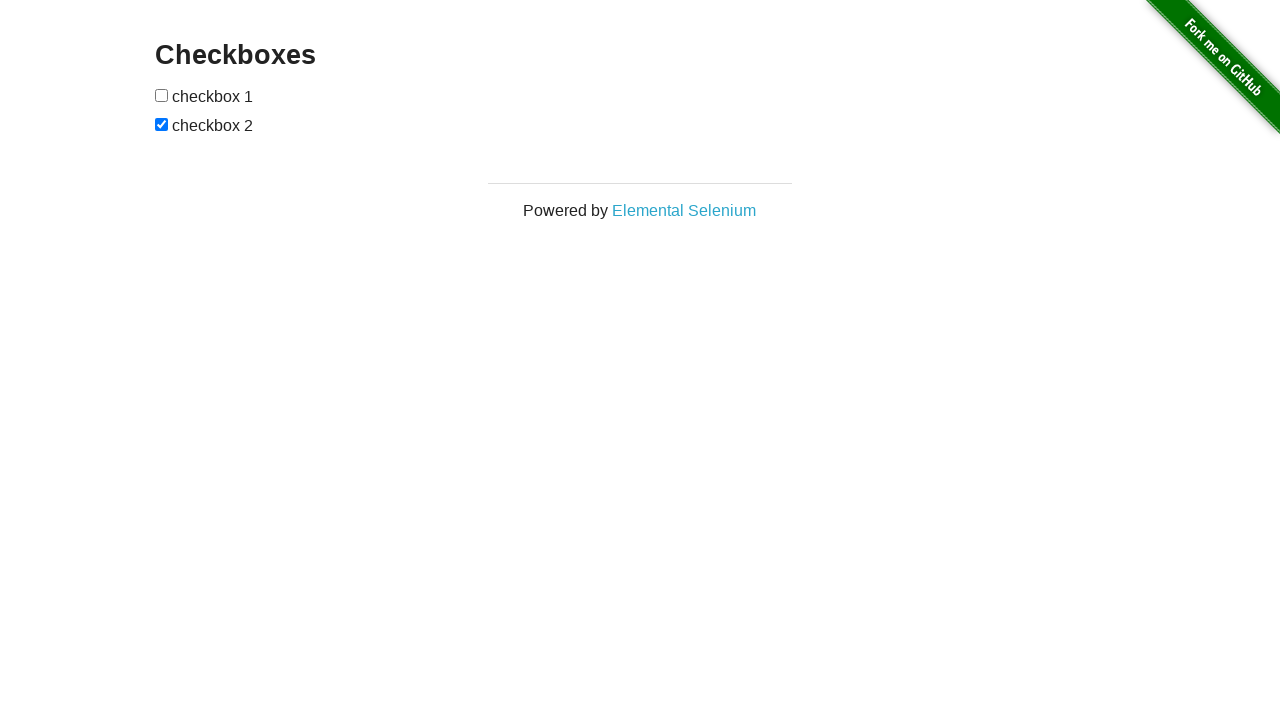

Verified that first checkbox is initially unchecked
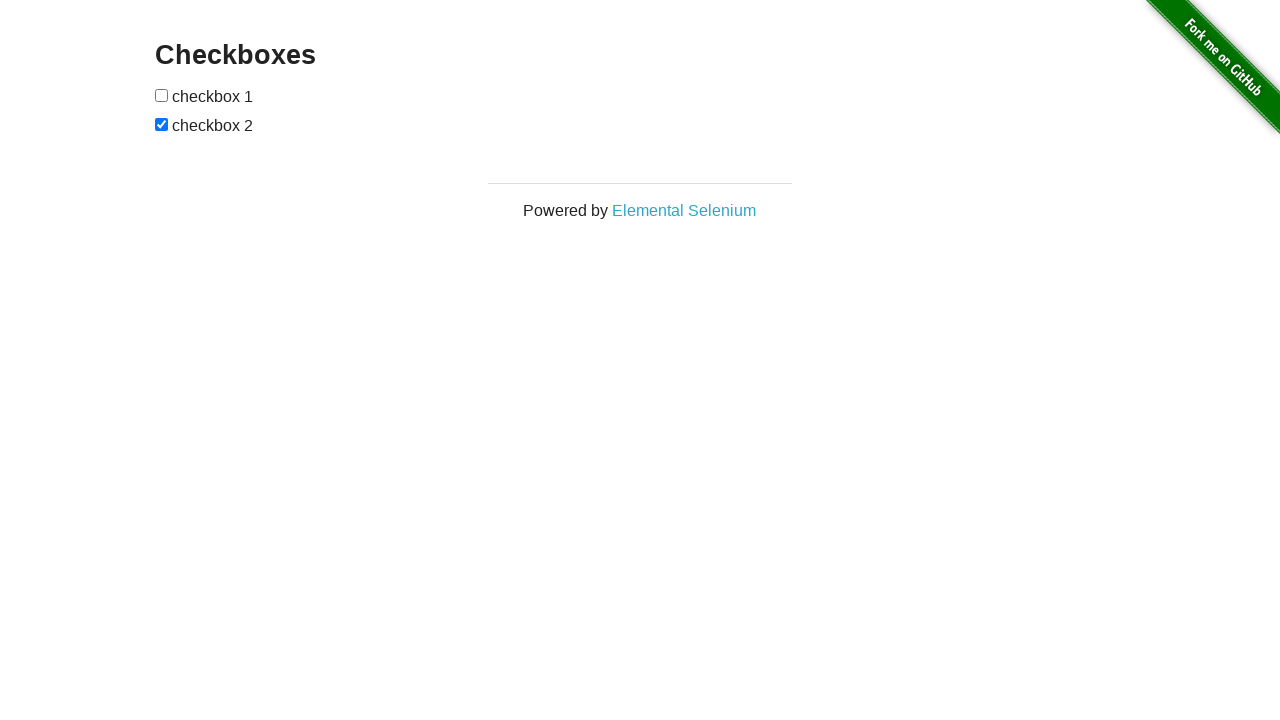

Clicked the first checkbox to enable it at (162, 95) on xpath=//body/div[2]/div[1]/div[1]/form[1]/input[1]
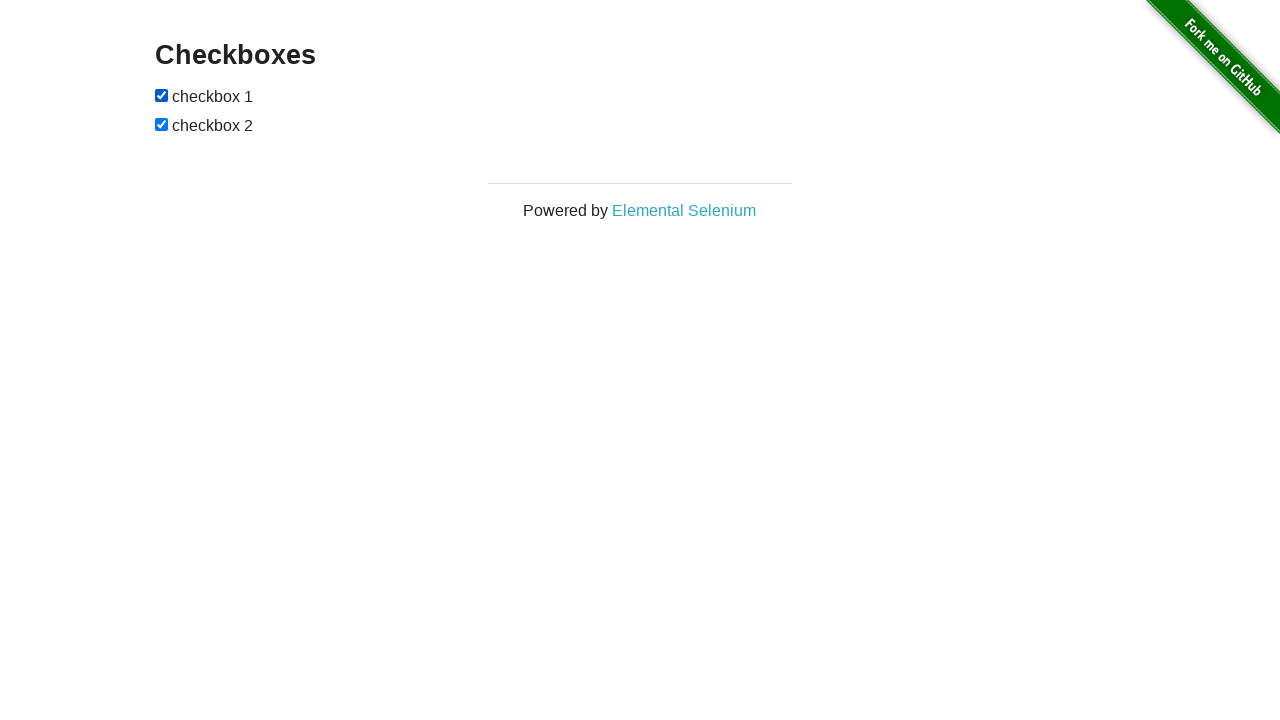

Verified that first checkbox is now checked
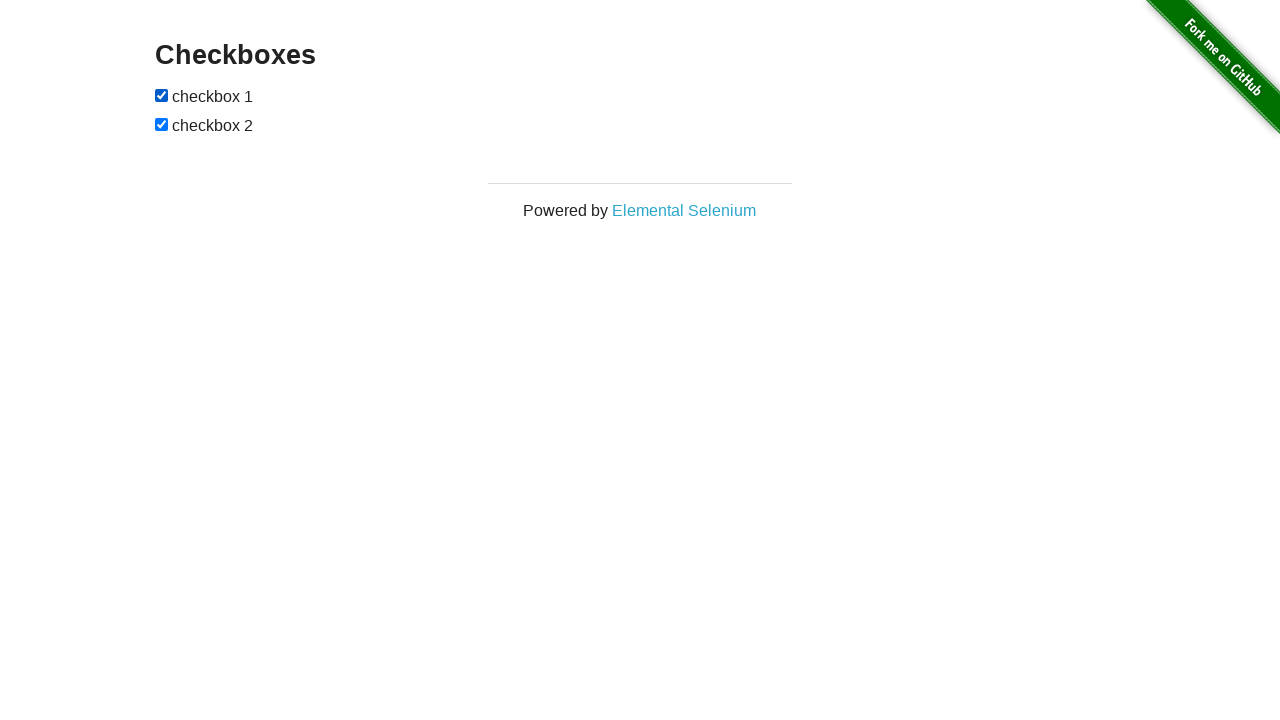

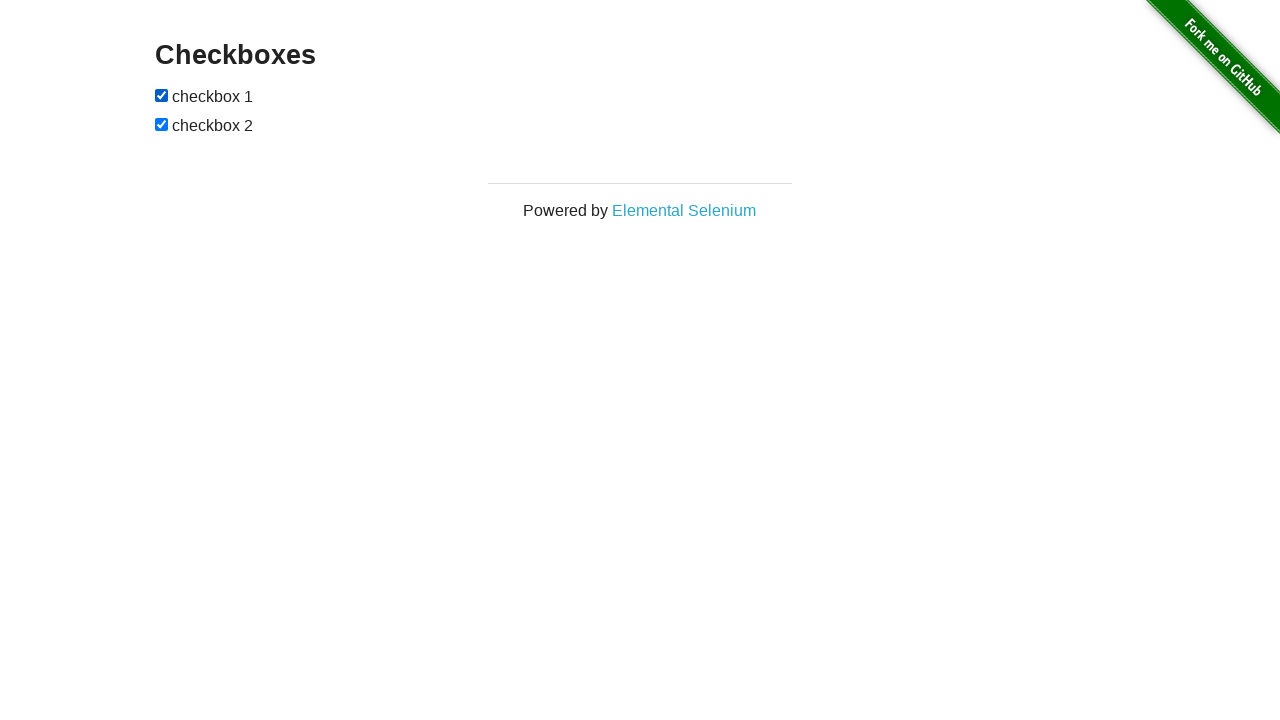